Tests dropdown functionality by selecting options from a state dropdown using different selection methods (by visible text, by value, and by index), then verifies the final selected option is California.

Starting URL: https://practice.cydeo.com/dropdown

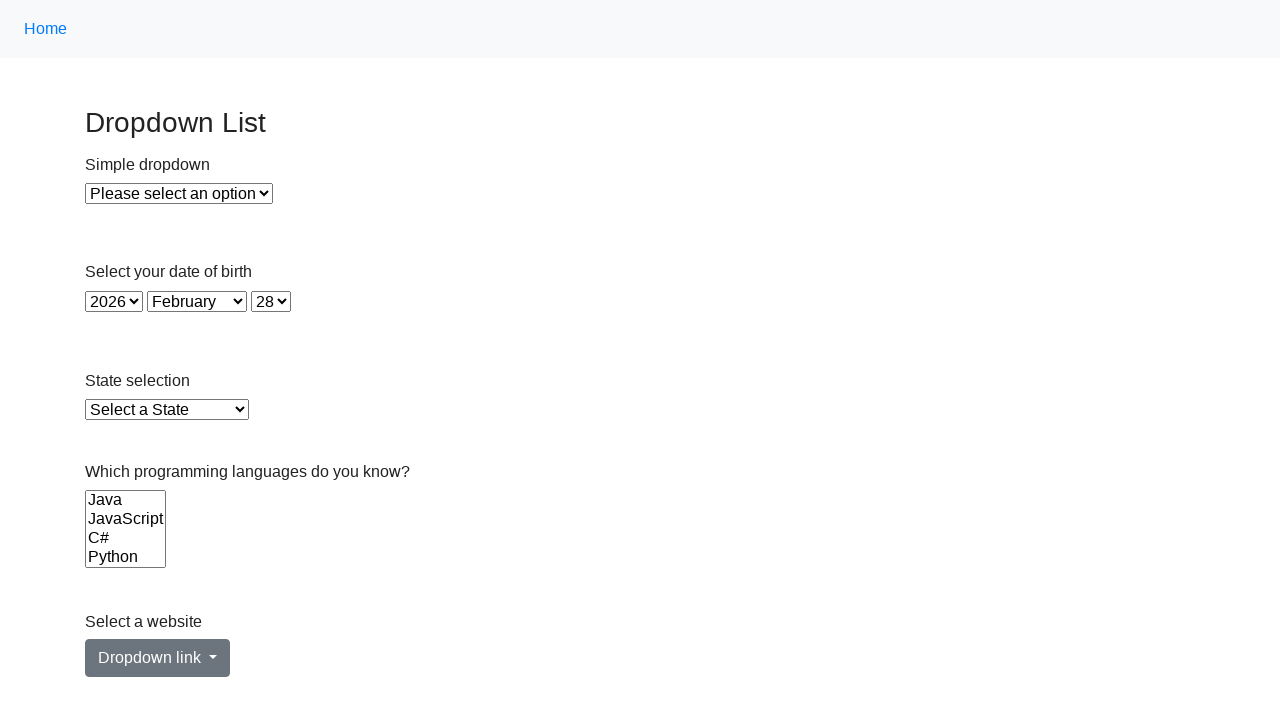

Selected Illinois from state dropdown by visible text on #state
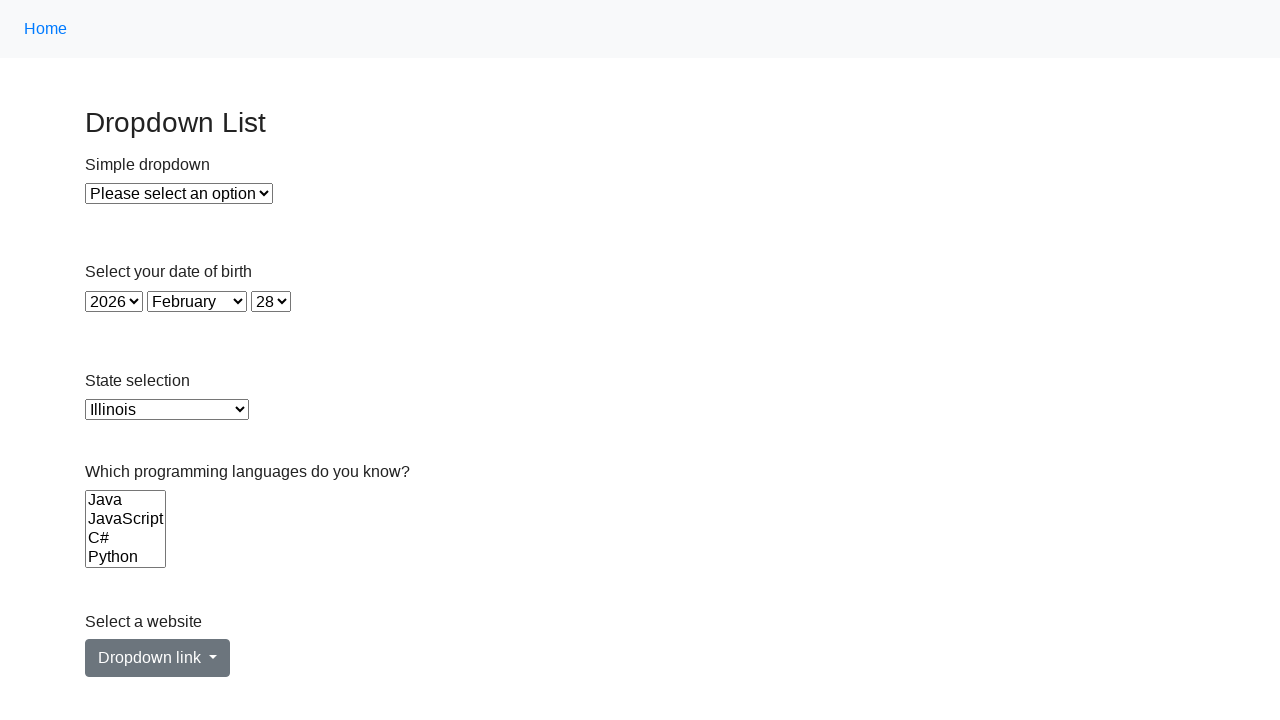

Selected Virginia from state dropdown by value on #state
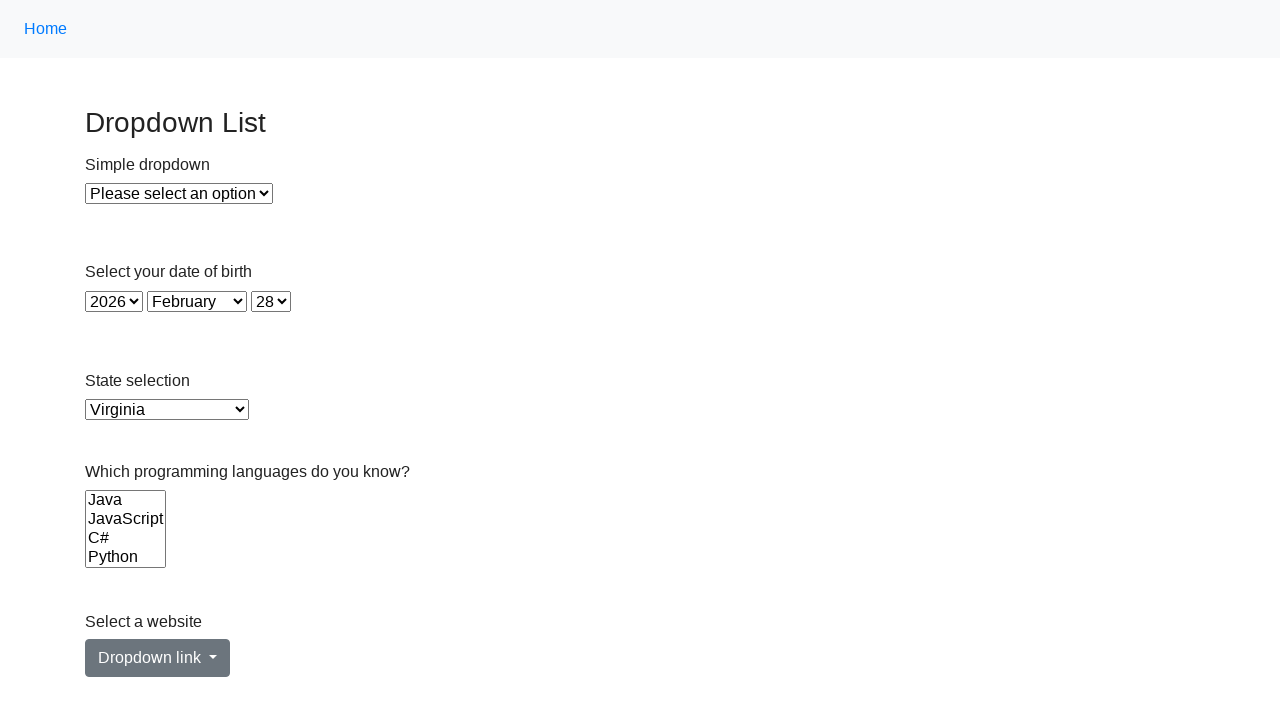

Selected option at index 5 (California) from state dropdown on #state
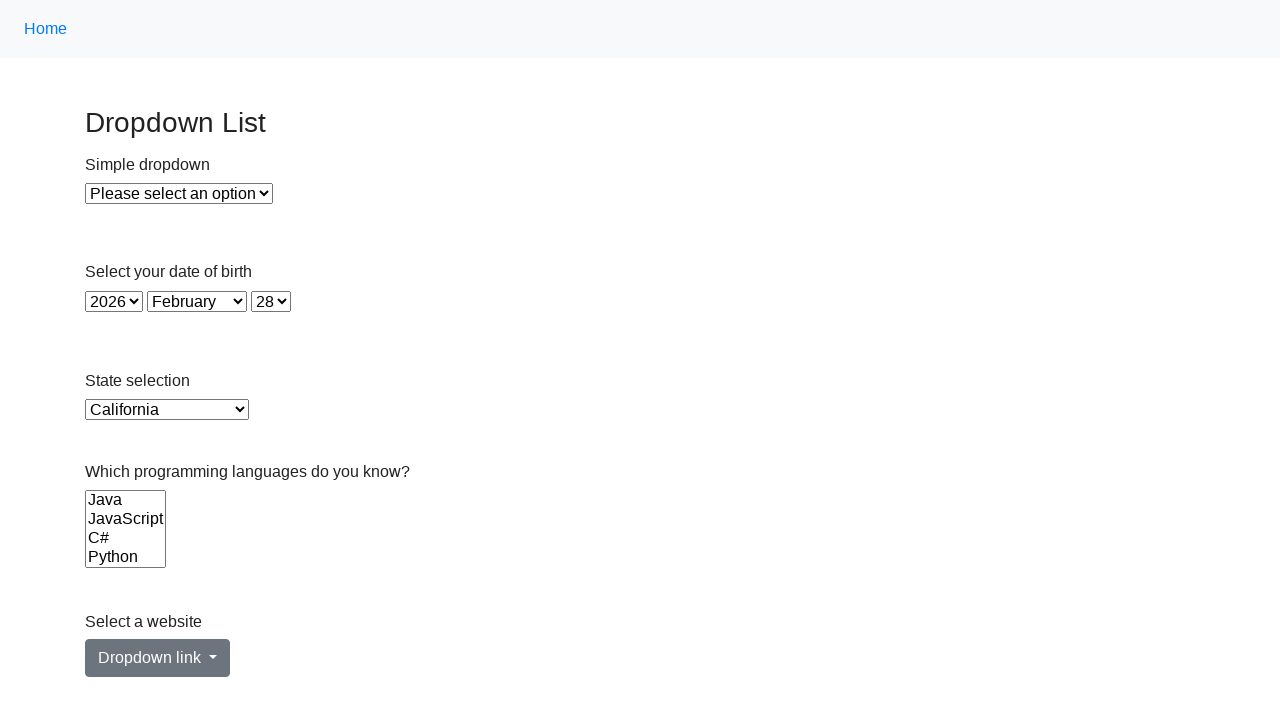

Located the currently selected option
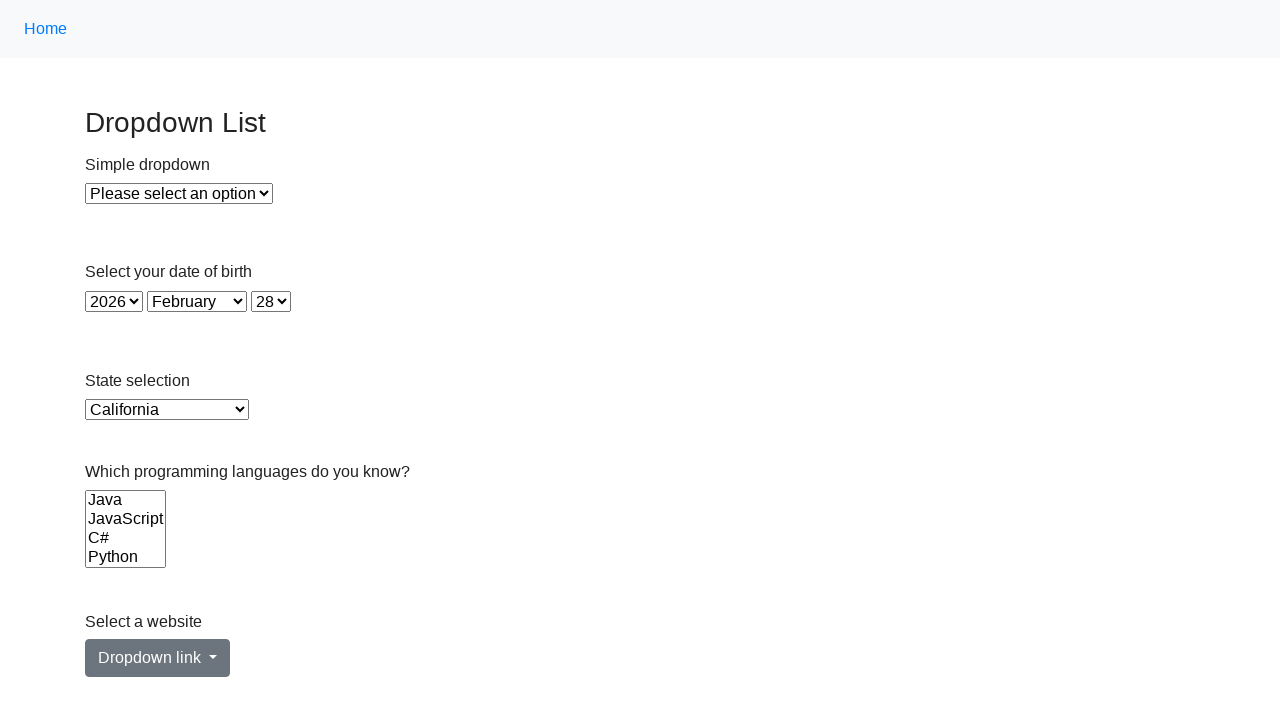

Verified that California is the final selected option
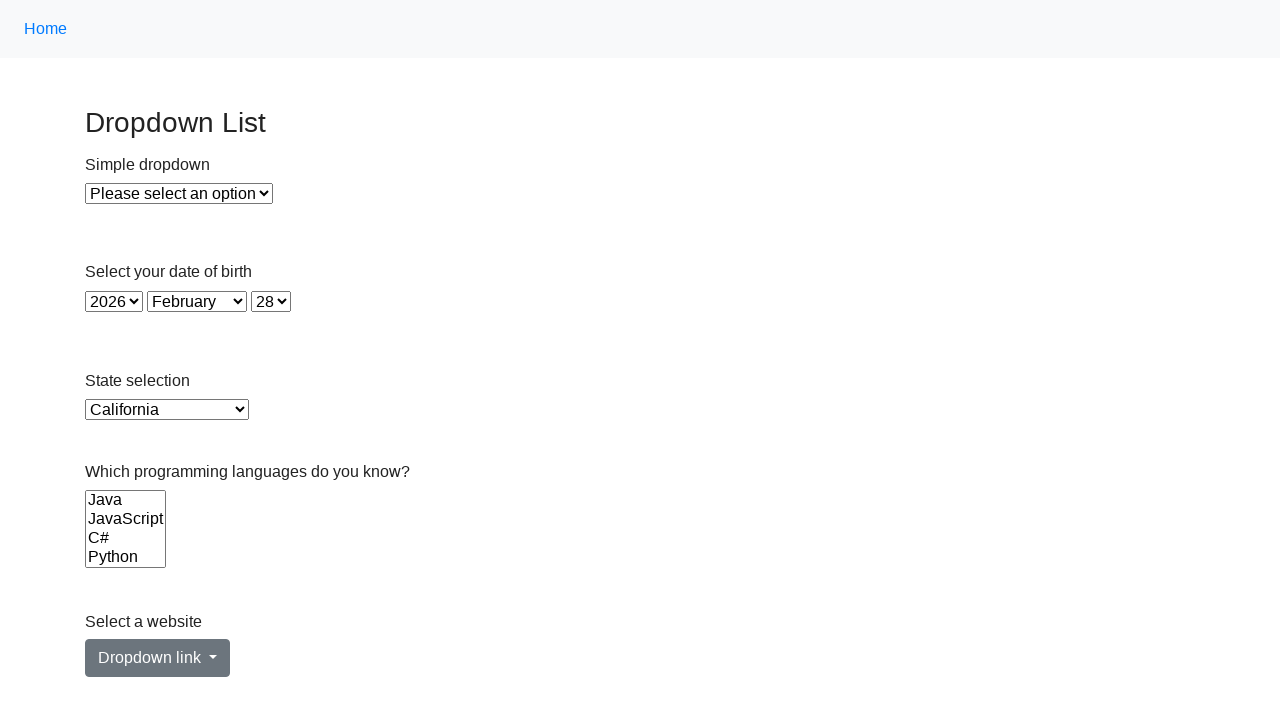

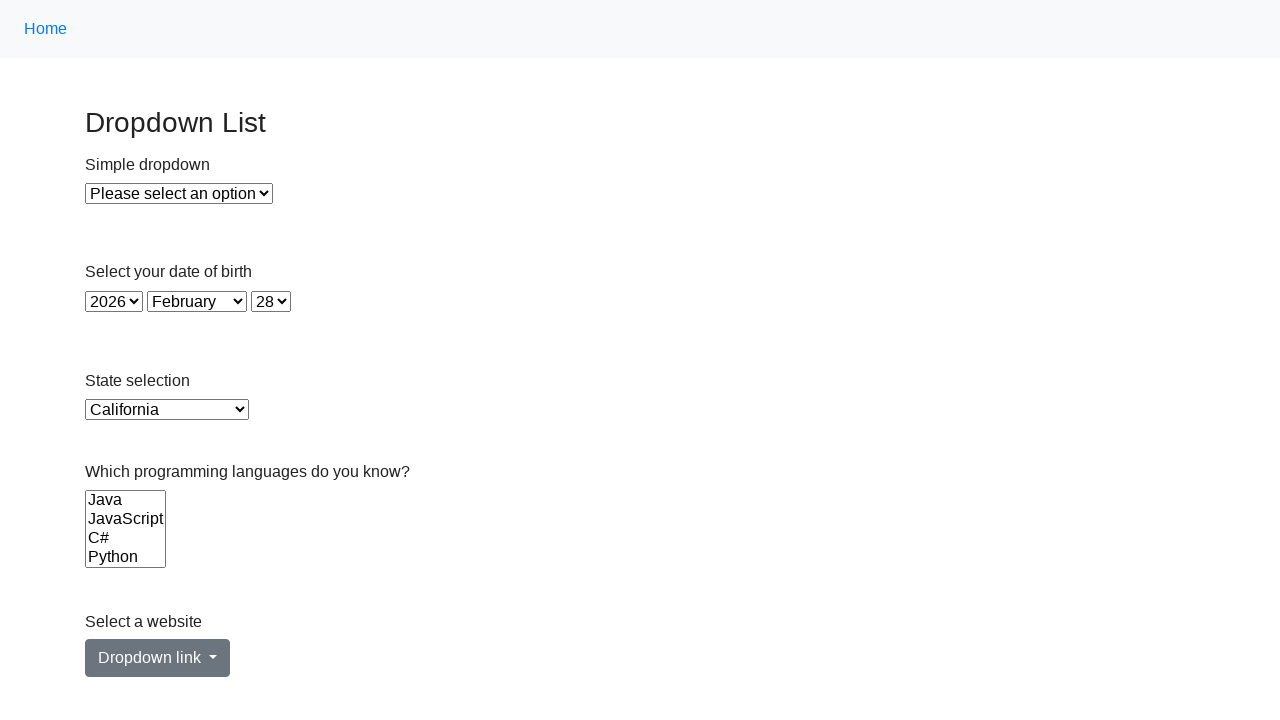